Tests dropdown list functionality by selecting an option and verifying the selection

Starting URL: https://the-internet.herokuapp.com/dropdown

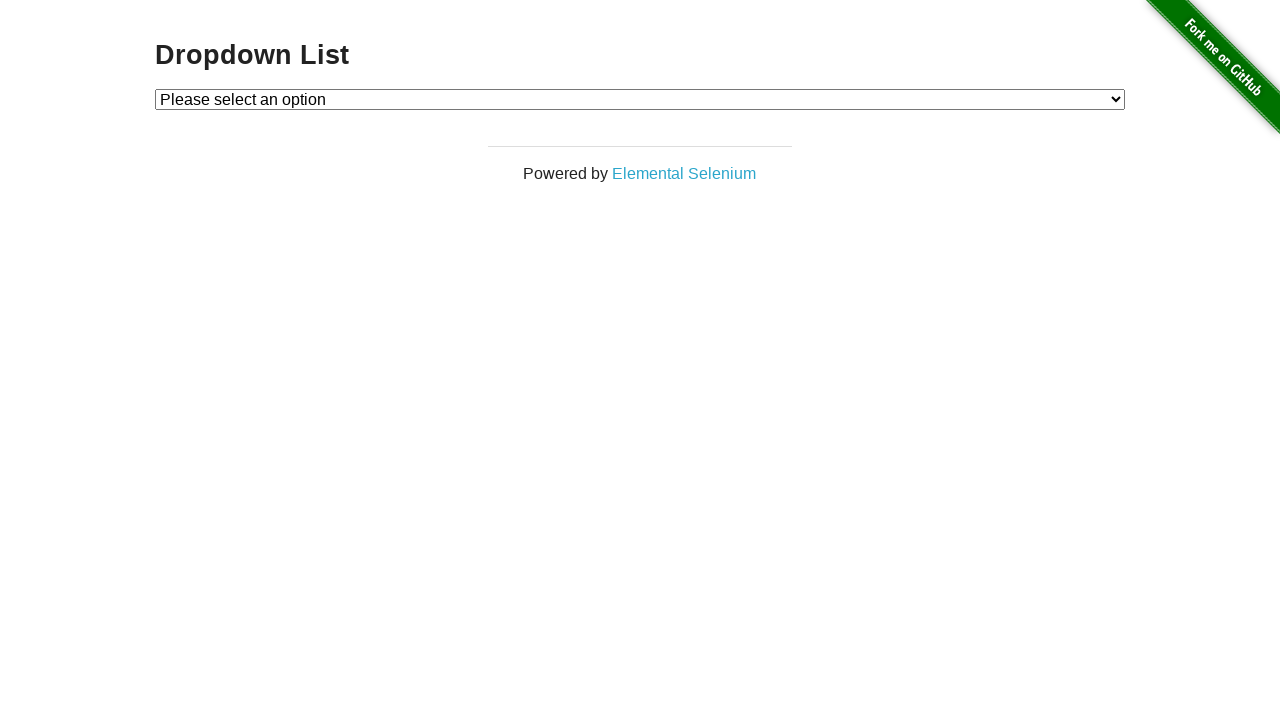

Located dropdown element with id 'dropdown'
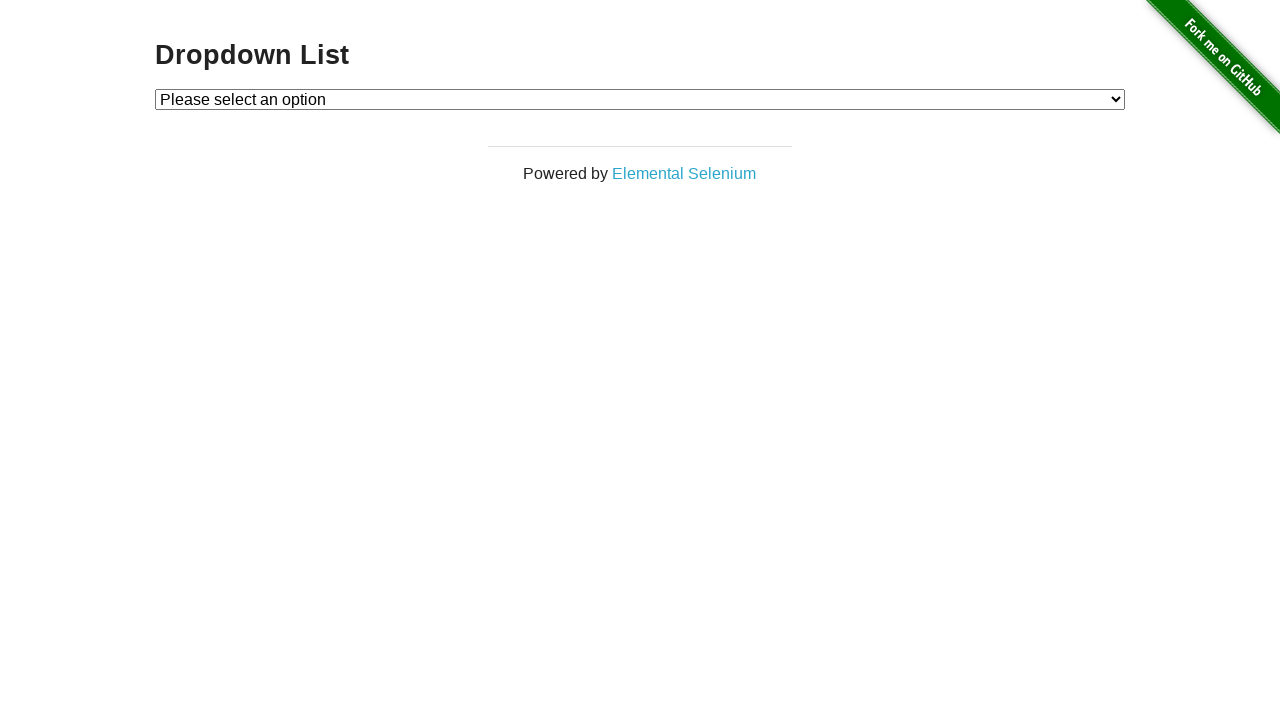

Selected 'Option 2' from dropdown on #dropdown
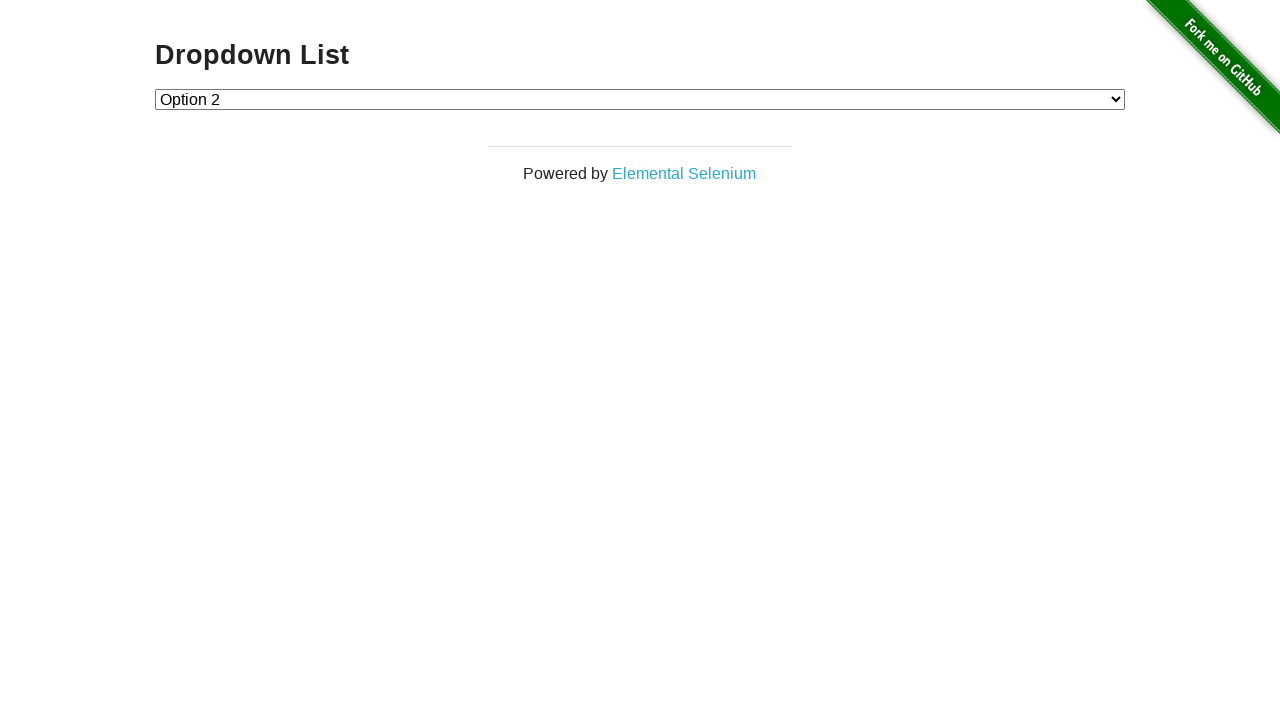

Retrieved selected value from dropdown: 2
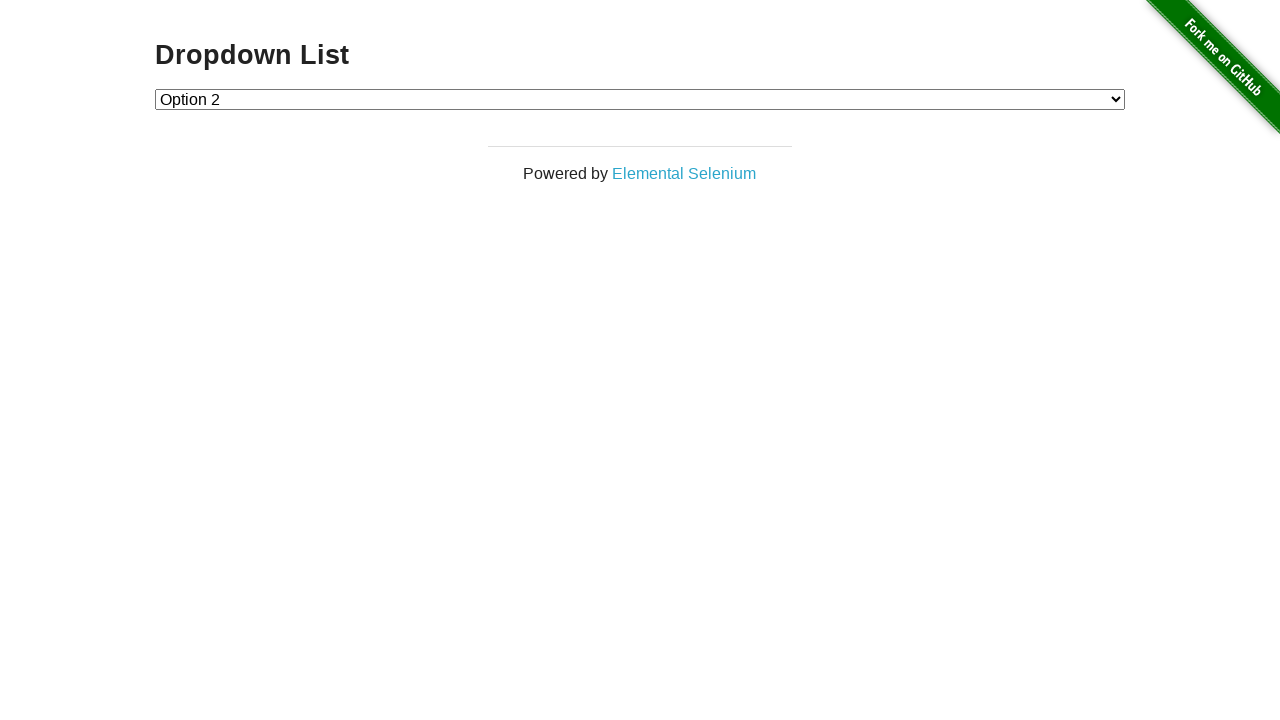

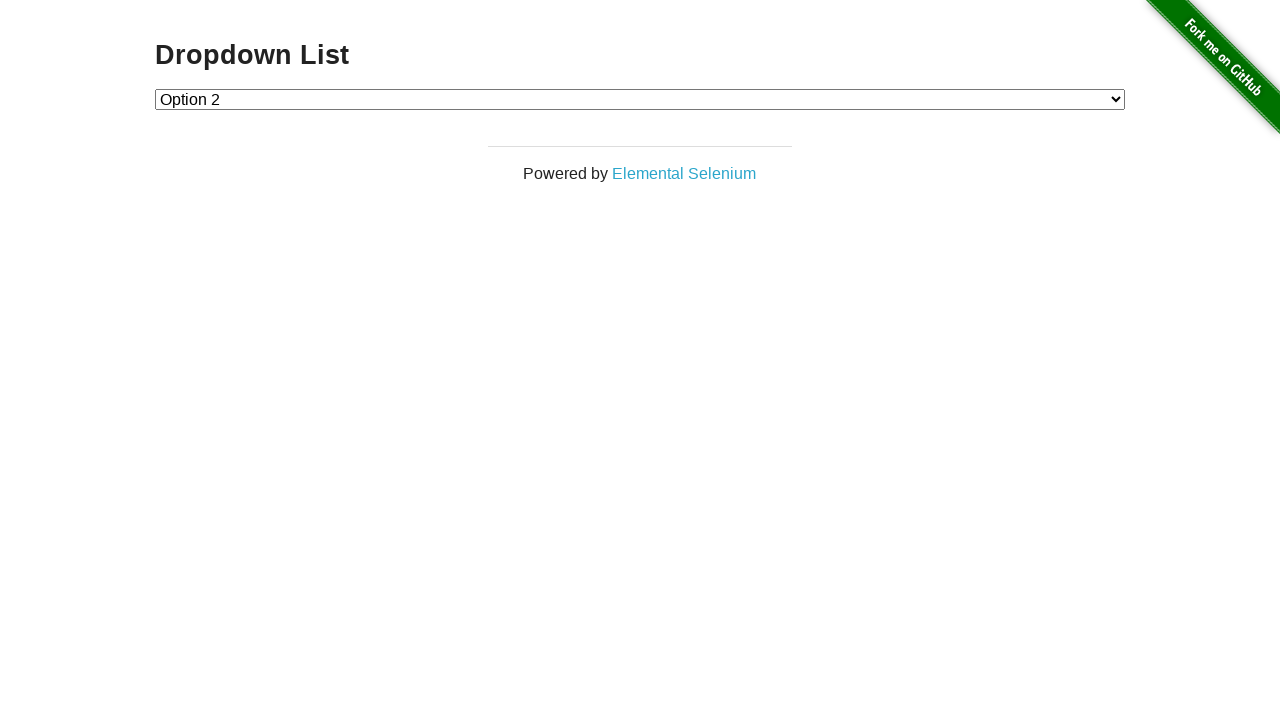